Verifies that the "Log In" button on the NextBaseCRM login page has the expected text value

Starting URL: https://login1.nextbasecrm.com

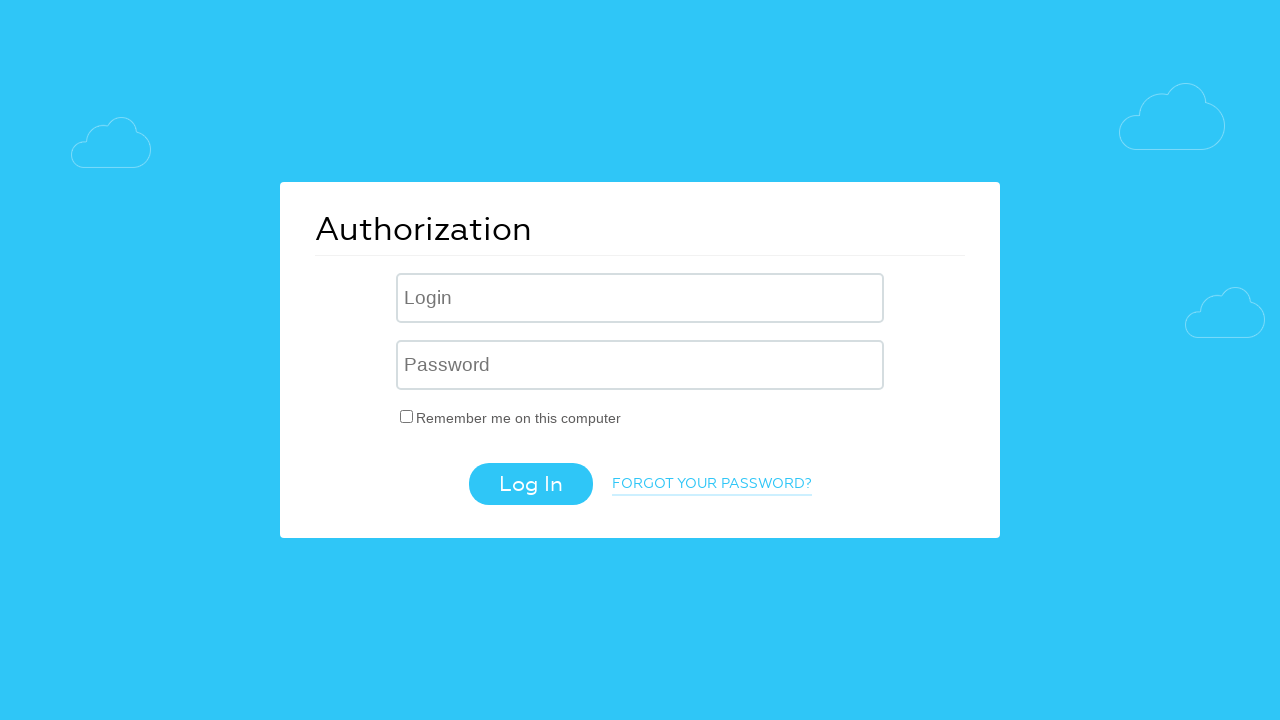

Located the Log In button using CSS selector input[value='Log In']
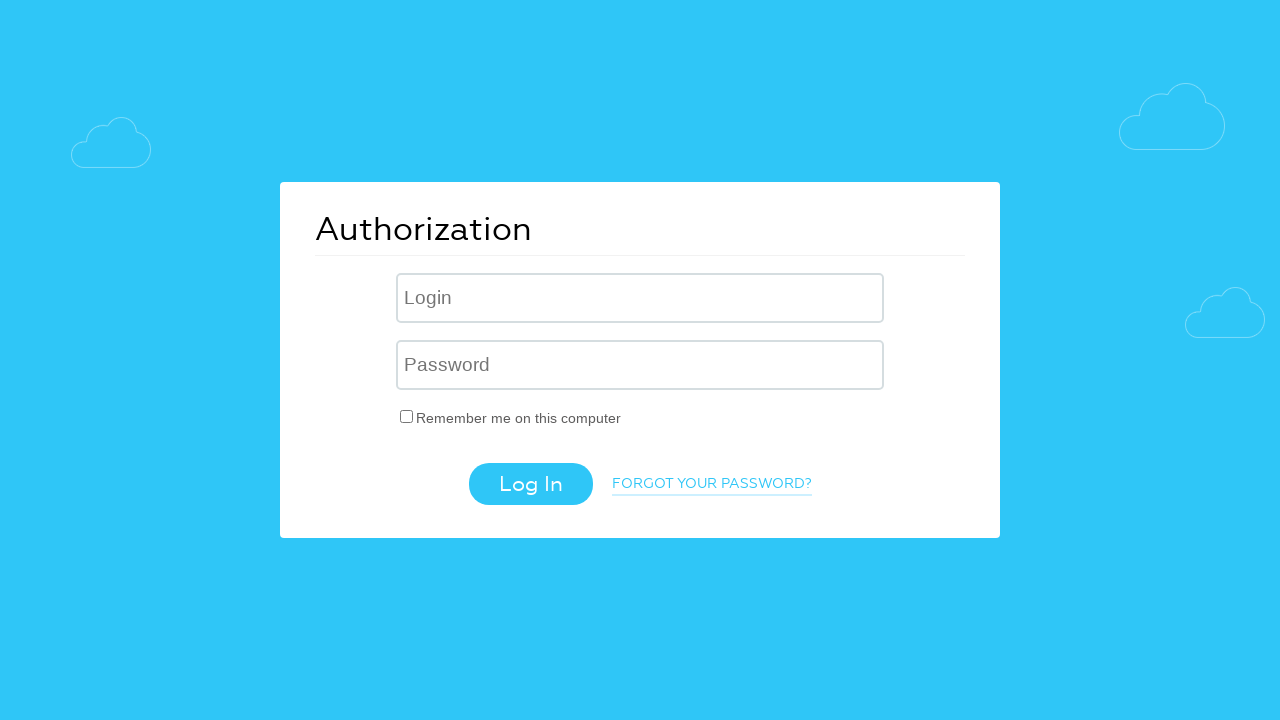

Retrieved the 'value' attribute from the Log In button
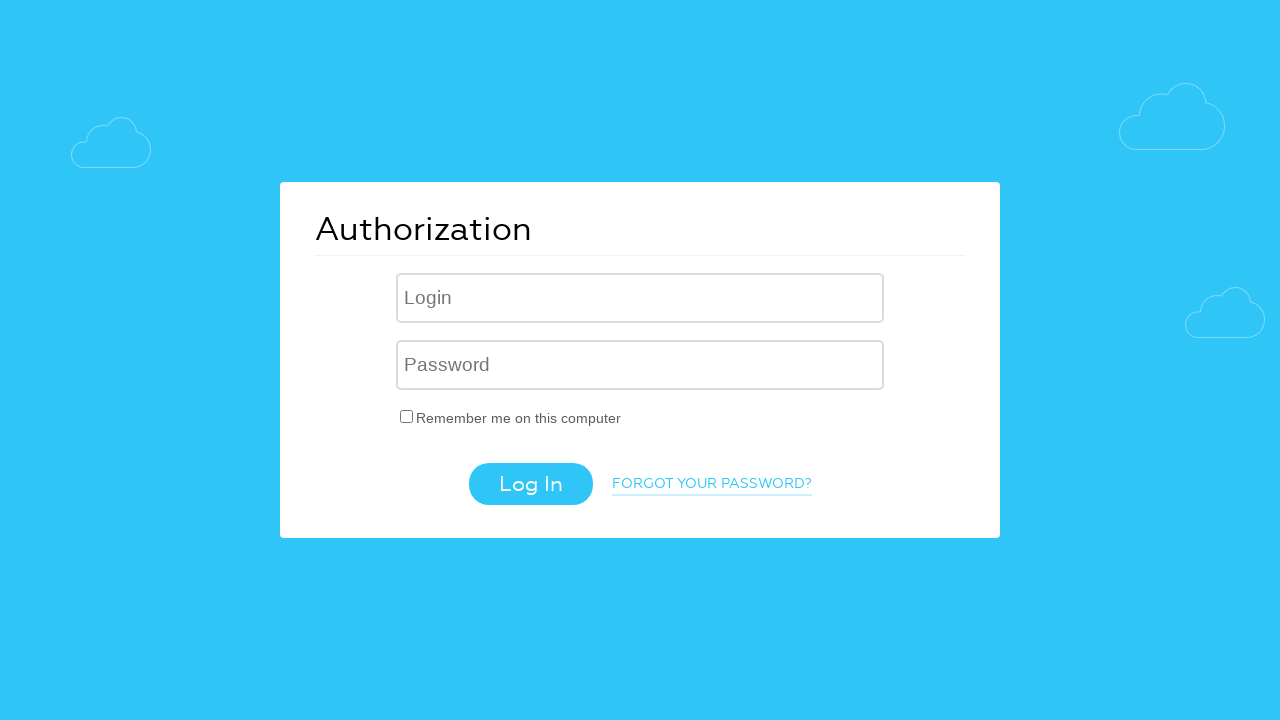

Verified that the Log In button has the expected text value 'Log In'
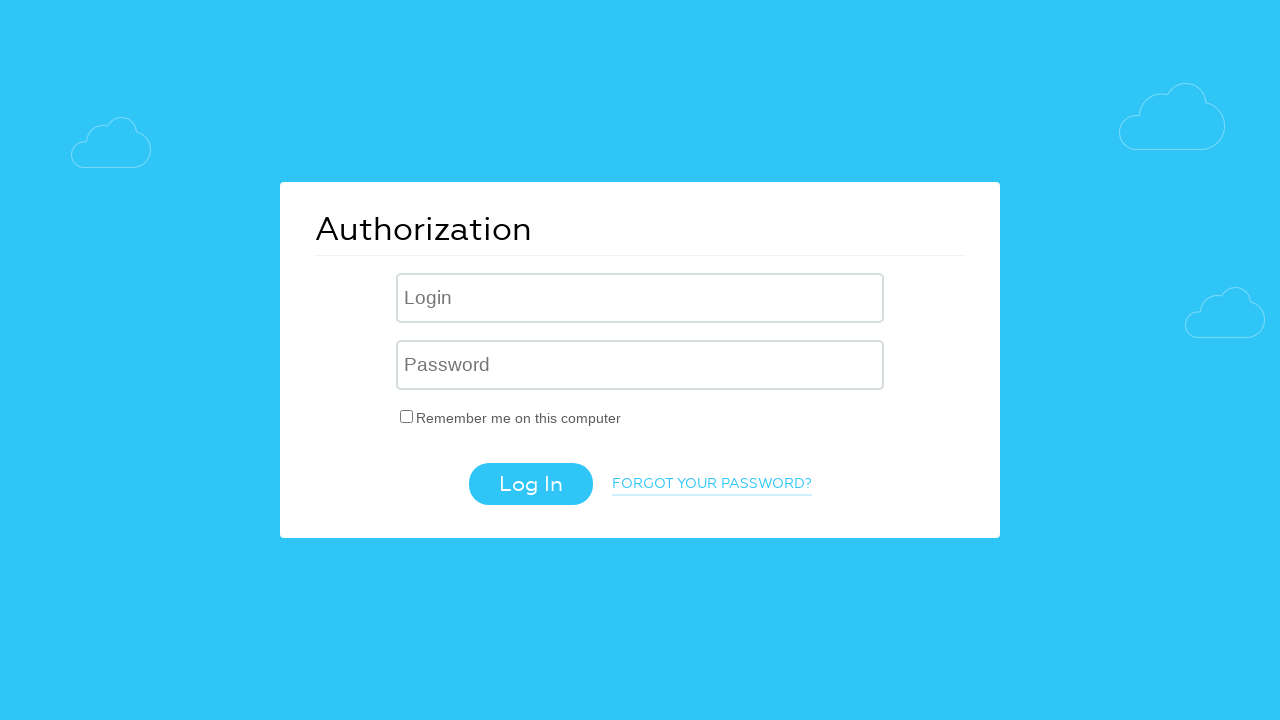

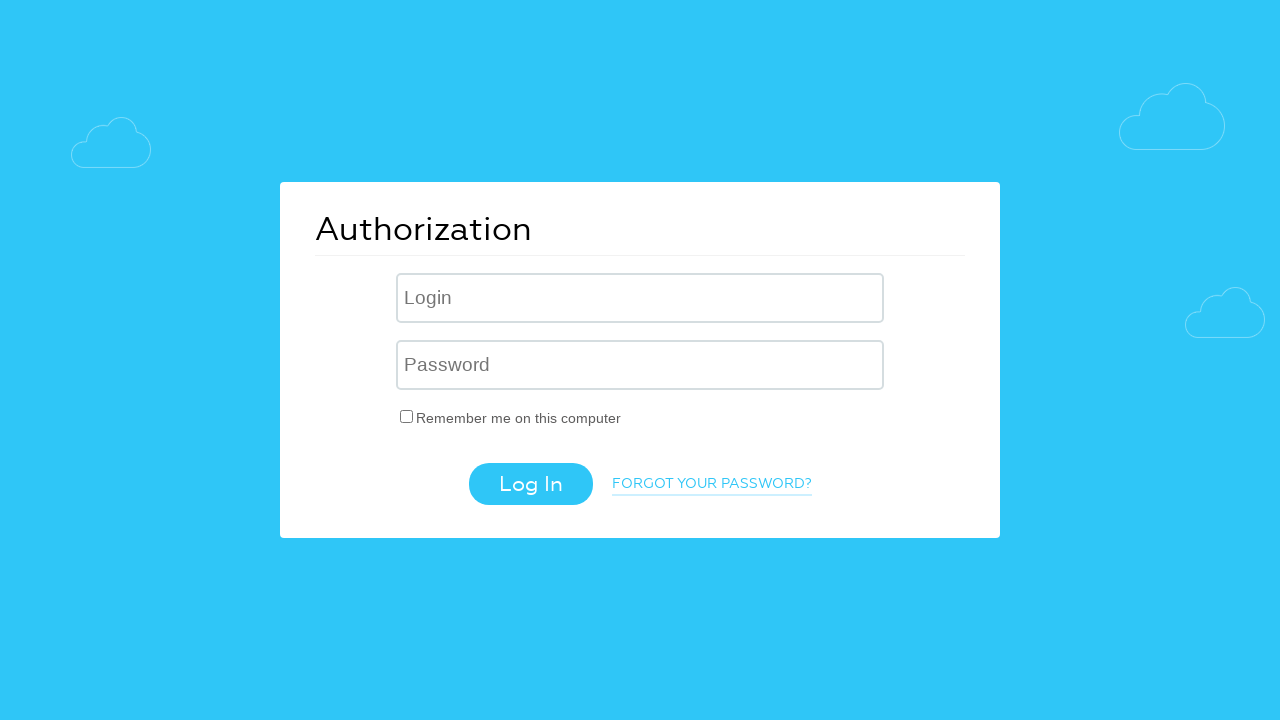